Tests navigation from the main page to the A/B testing page by clicking on the abtest link

Starting URL: http://the-internet.herokuapp.com/

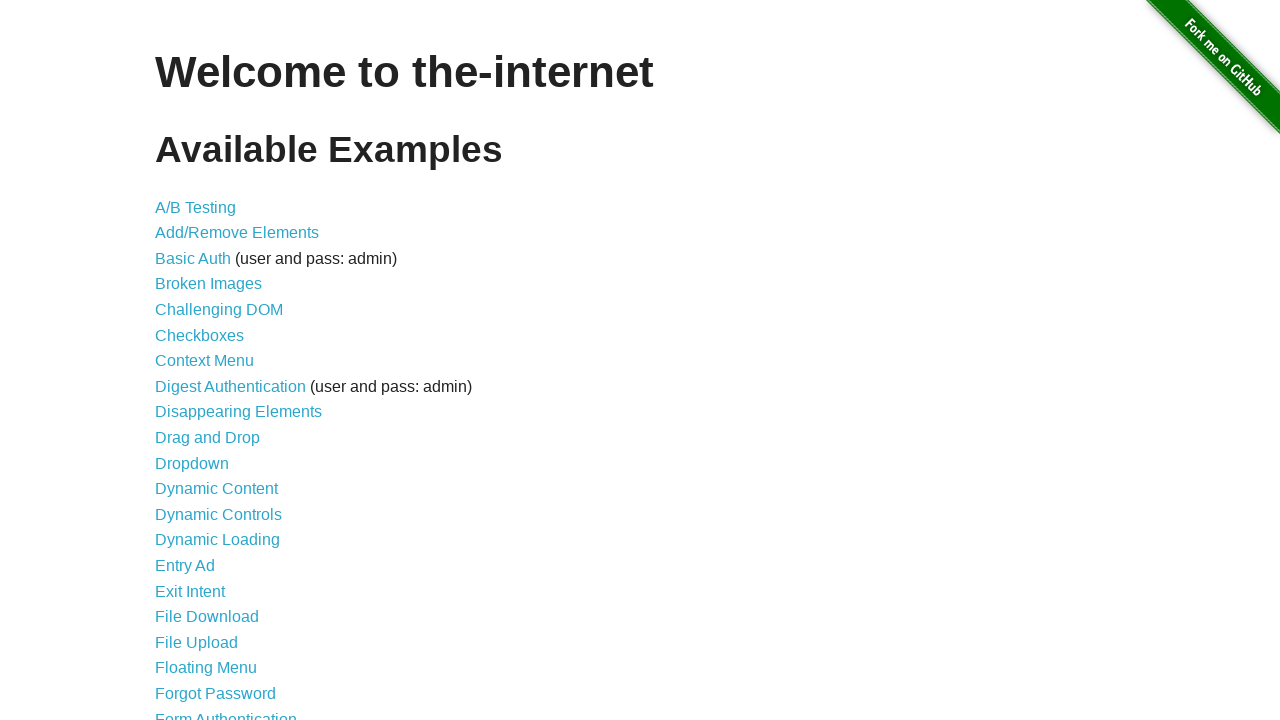

Clicked on the A/B Test link at (196, 207) on a[href='/abtest']
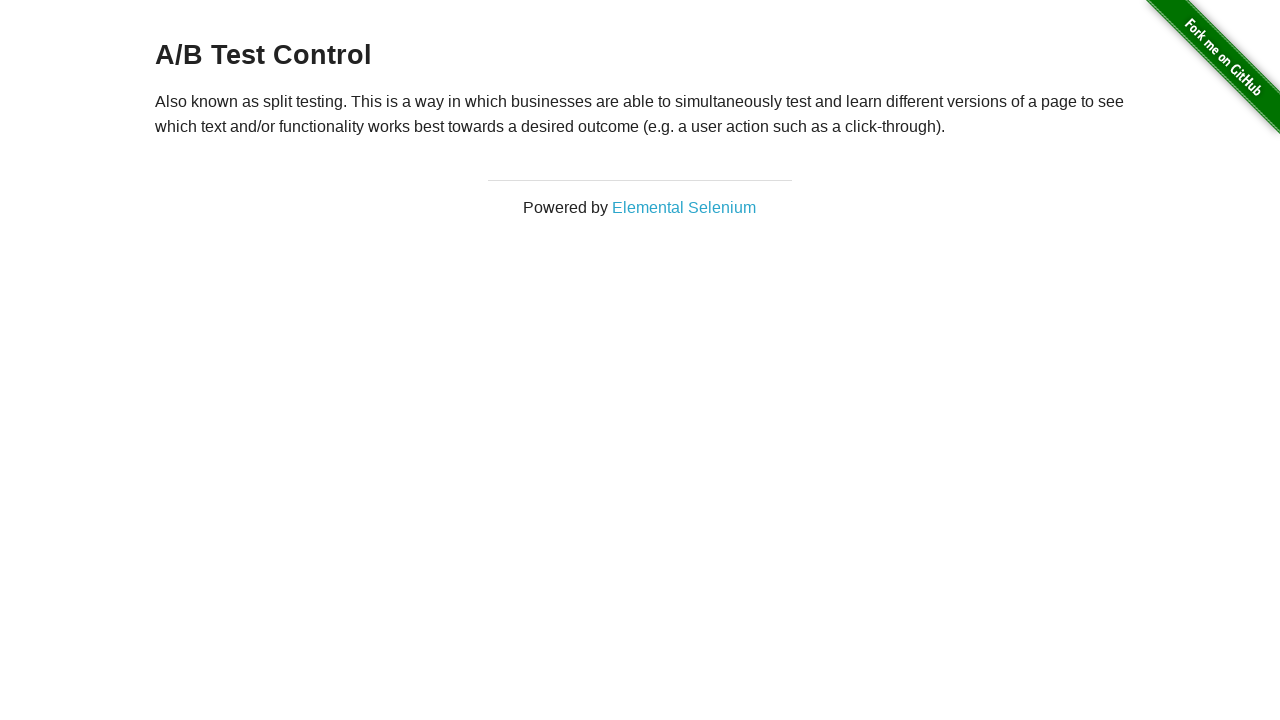

A/B test page loaded successfully
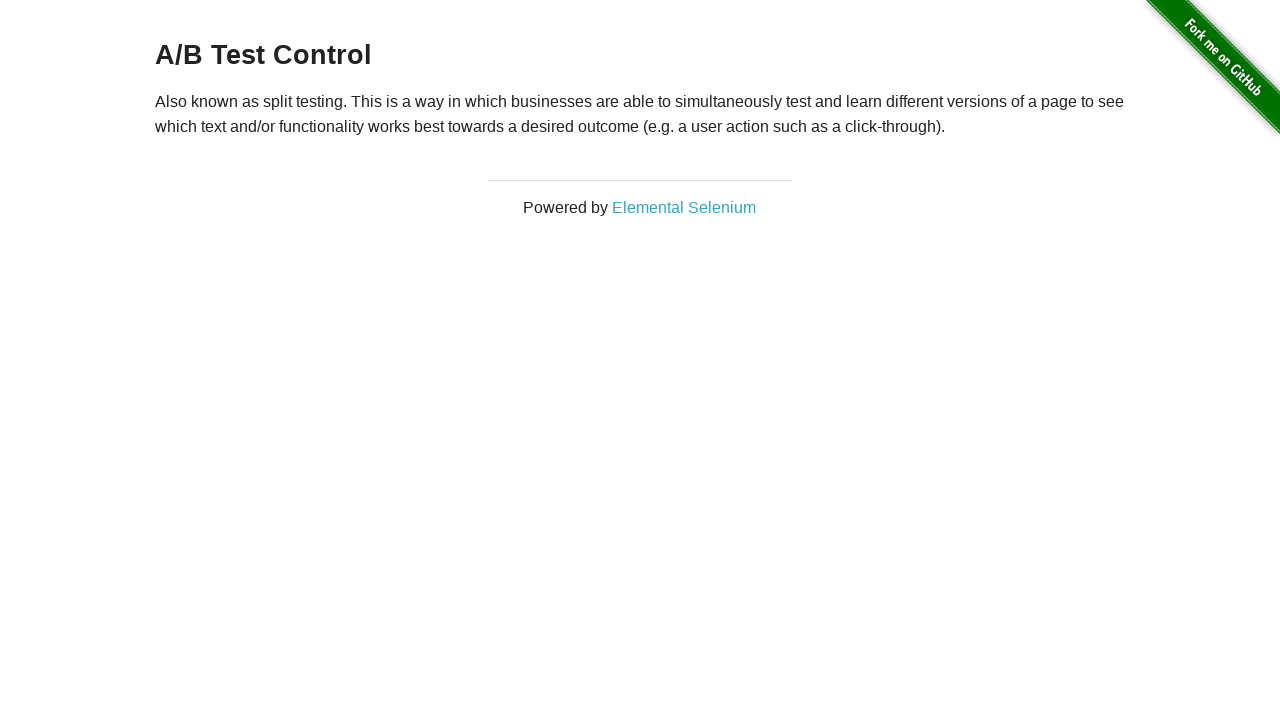

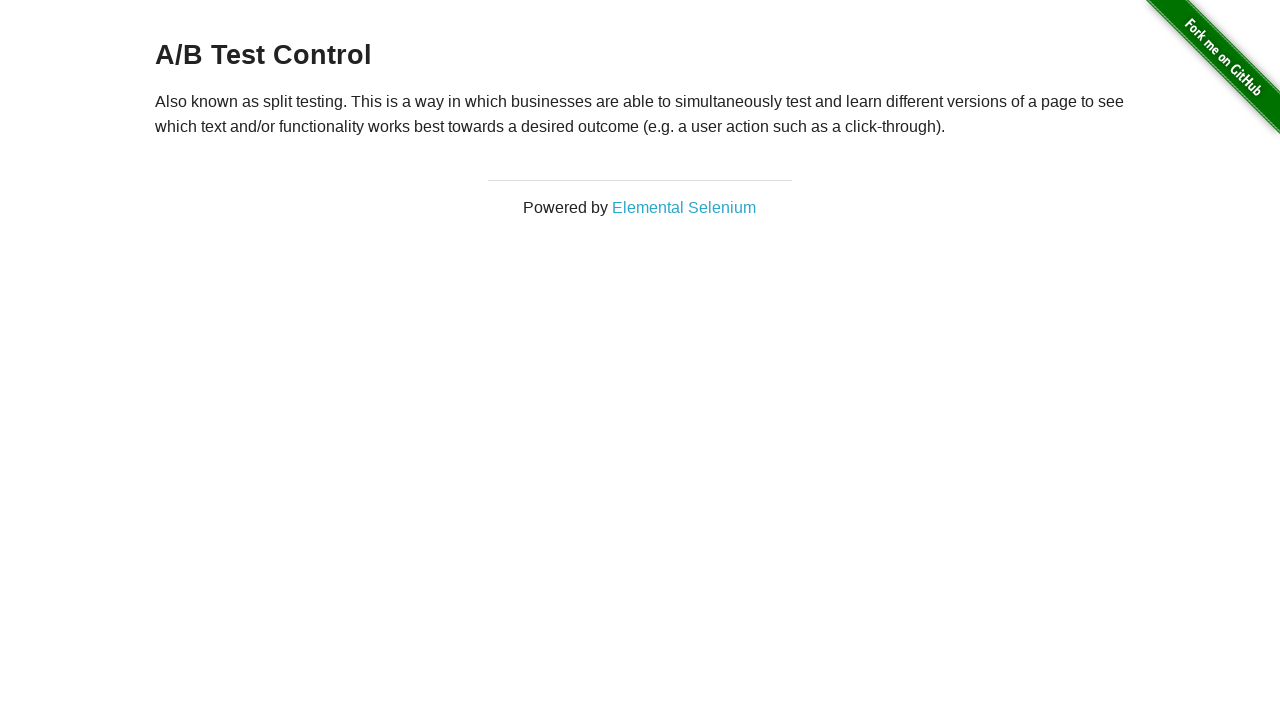